Navigates to redBus homepage and verifies the page title matches the expected welcome page title

Starting URL: https://www.redbus.in/

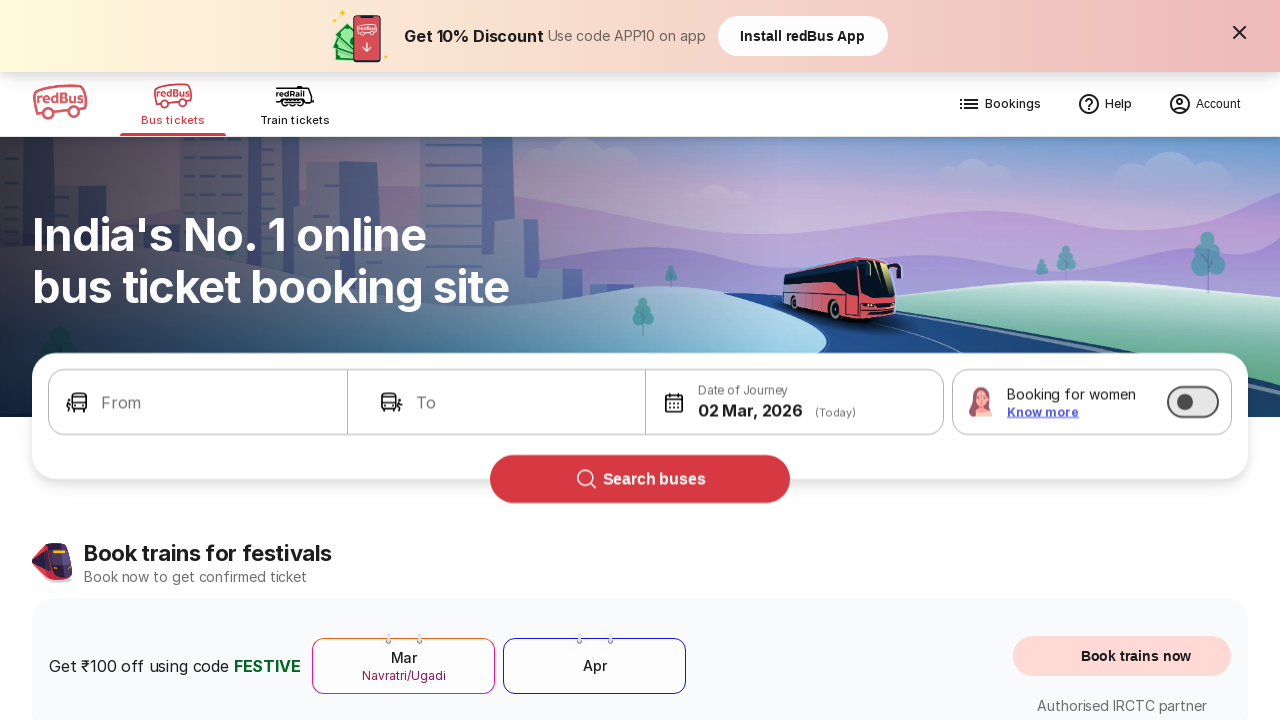

Retrieved page title from redBus homepage
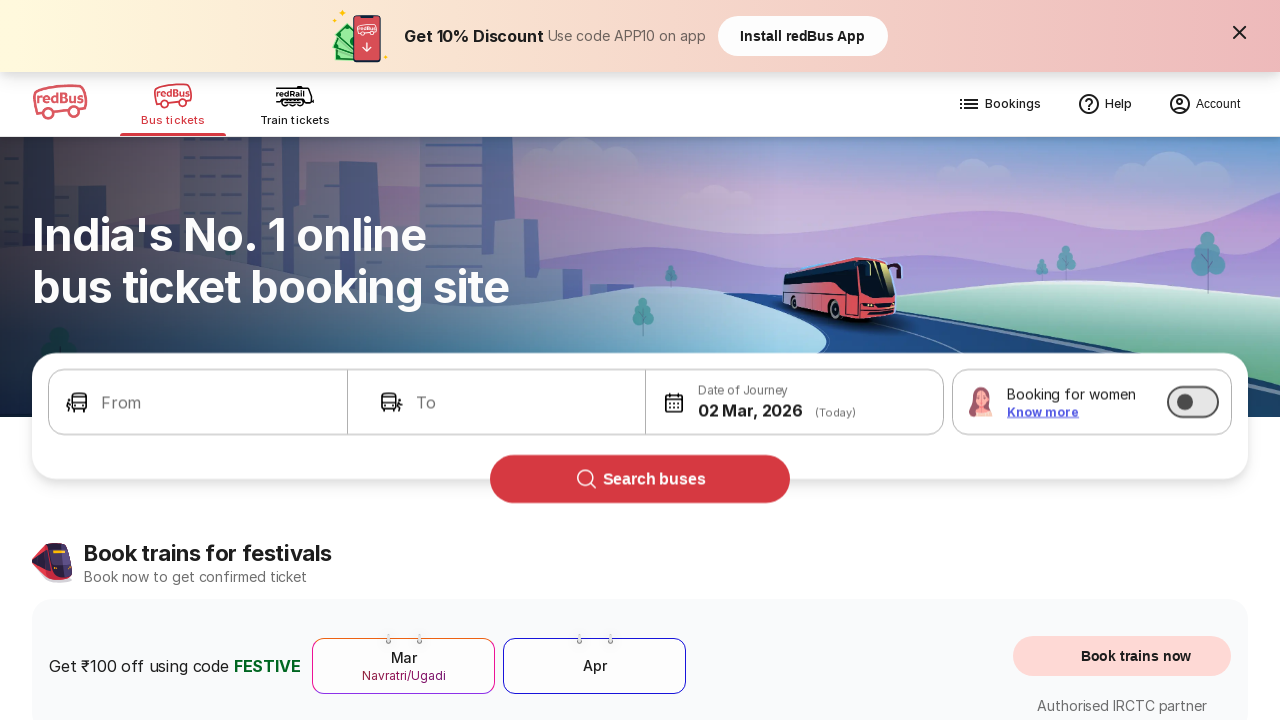

Verified page title matches expected welcome page title
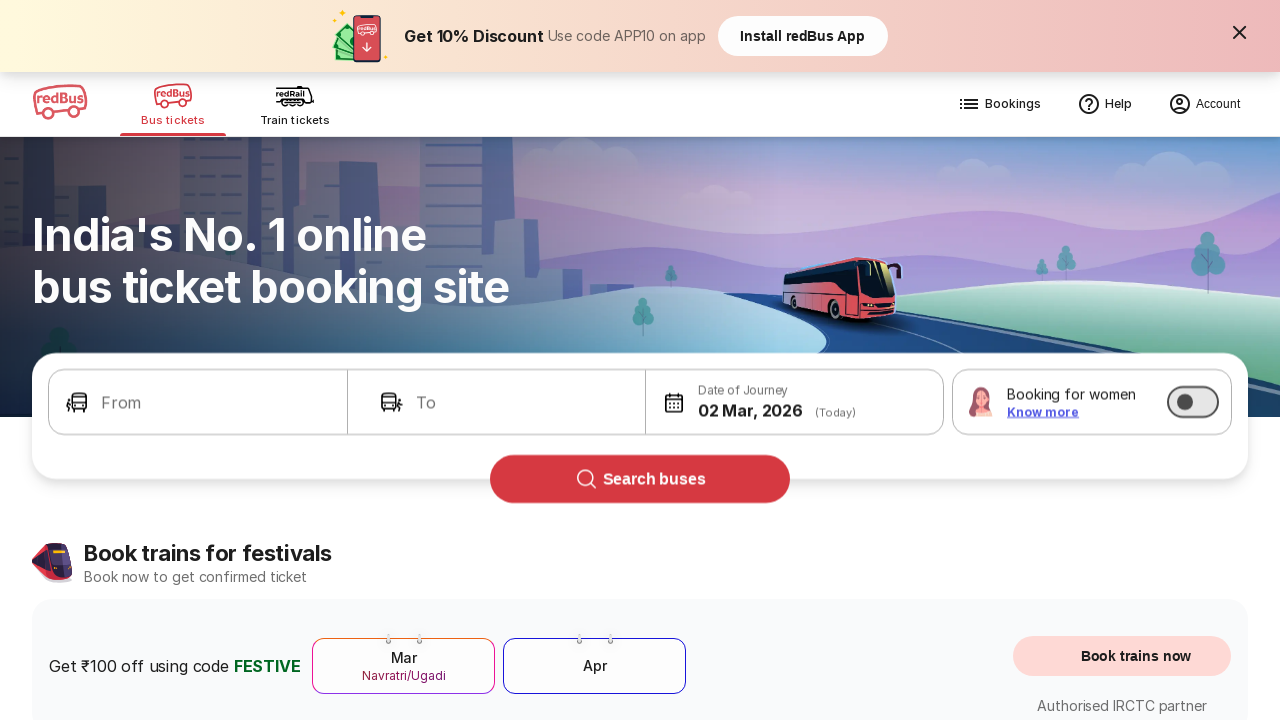

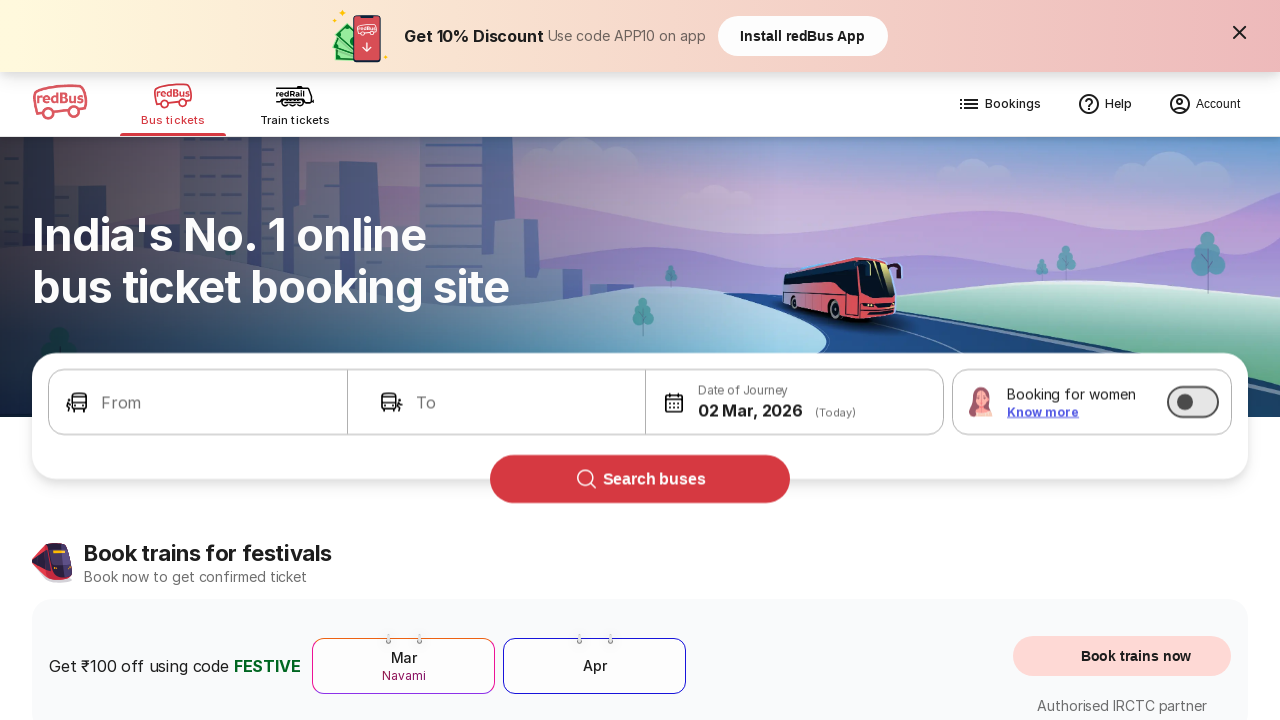